Tests a slow calculator web application by clearing the delay field, setting a 2-second delay, and performing a calculation of 7 + 8 to verify the result

Starting URL: https://bonigarcia.dev/selenium-webdriver-java/slow-calculator.html

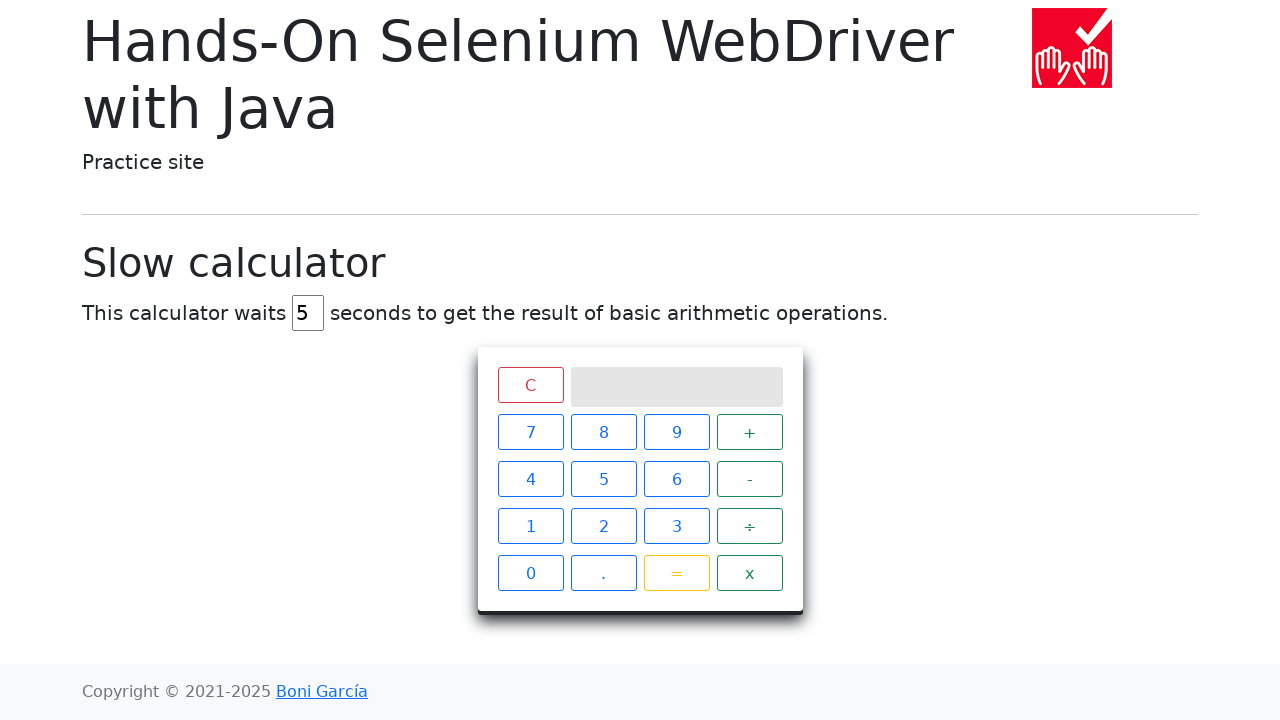

Navigated to slow calculator web application
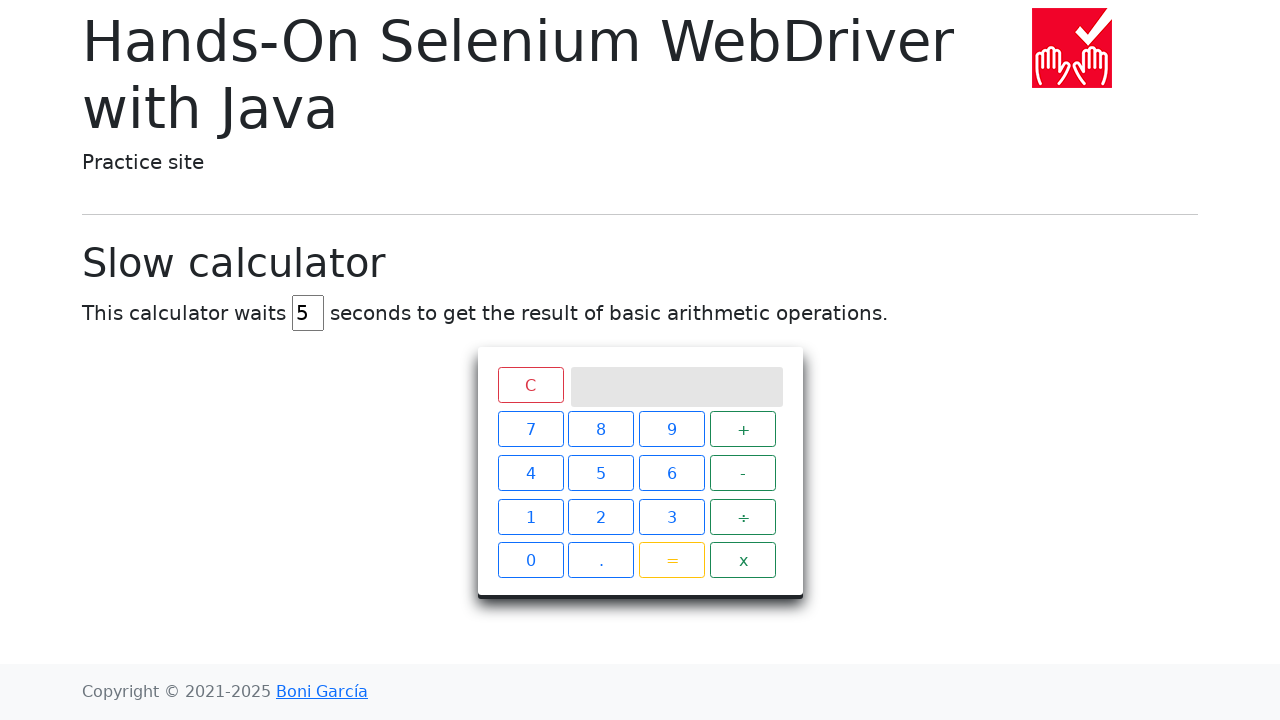

Cleared the delay field on #delay
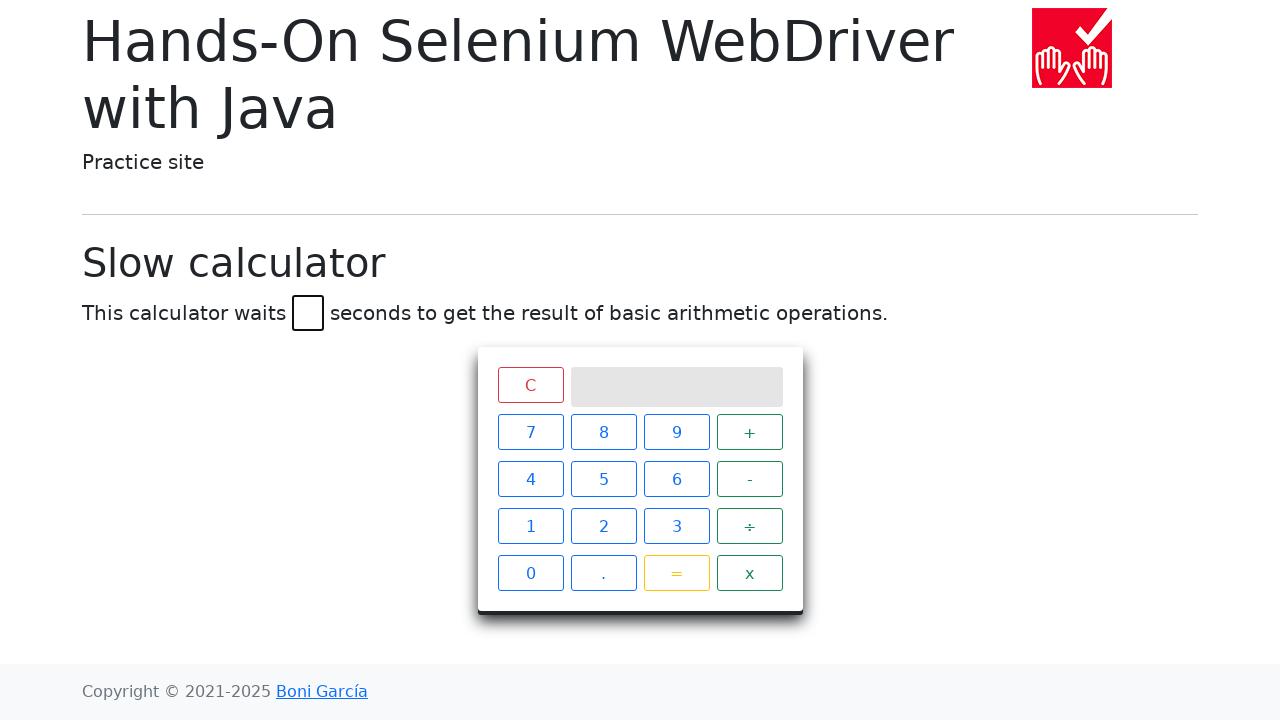

Set delay to 2 seconds on #delay
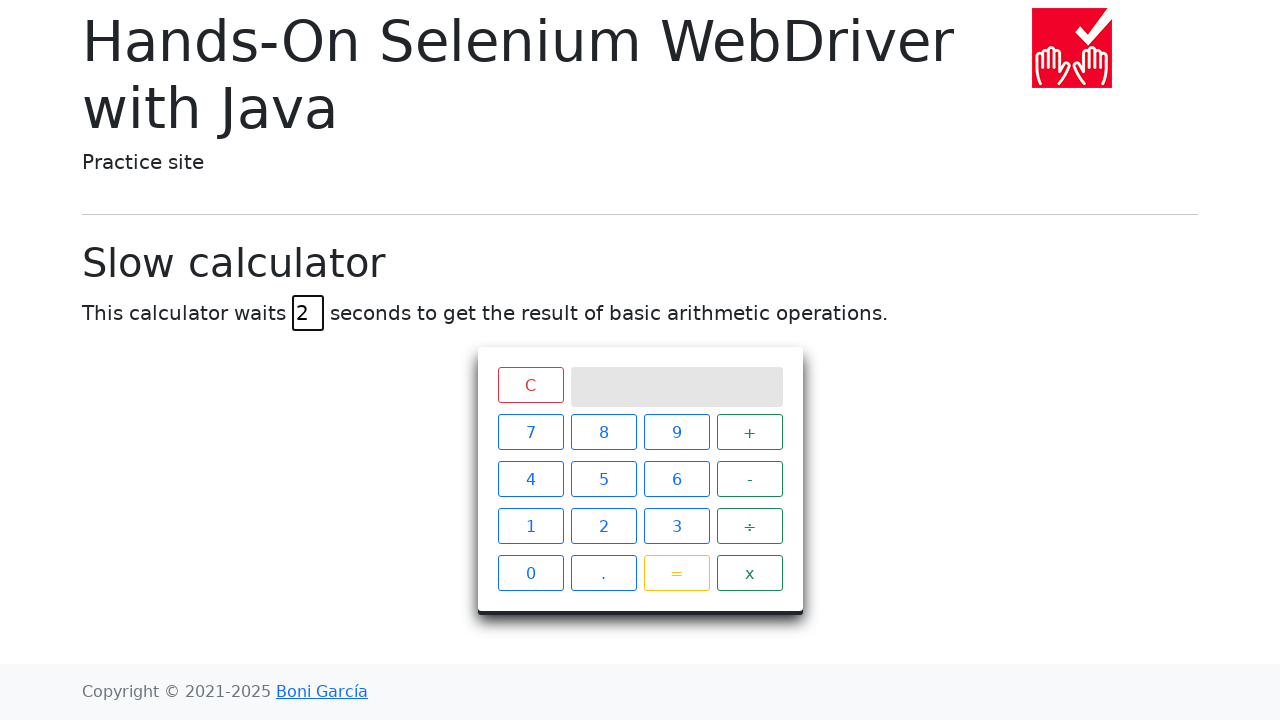

Clicked button 7 at (530, 432) on xpath=//span[text()='7']
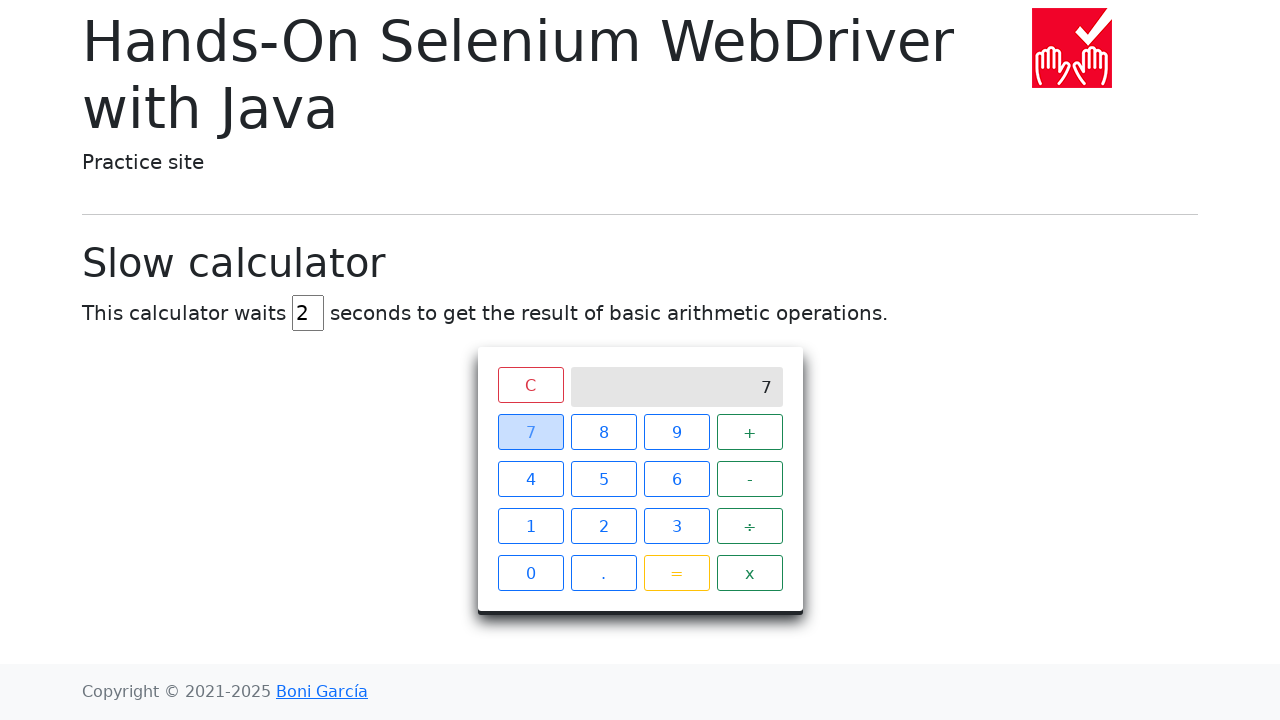

Clicked plus button at (750, 432) on xpath=//span[text()='+']
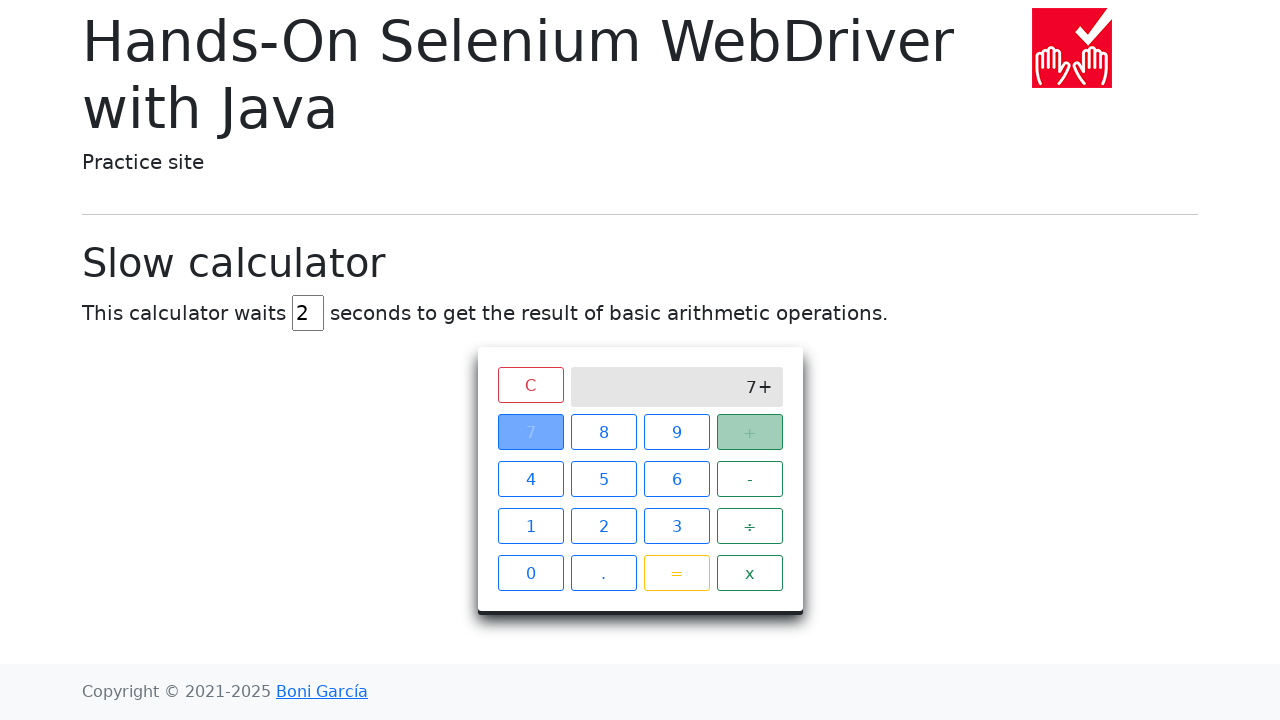

Clicked button 8 at (604, 432) on xpath=//span[text()='8']
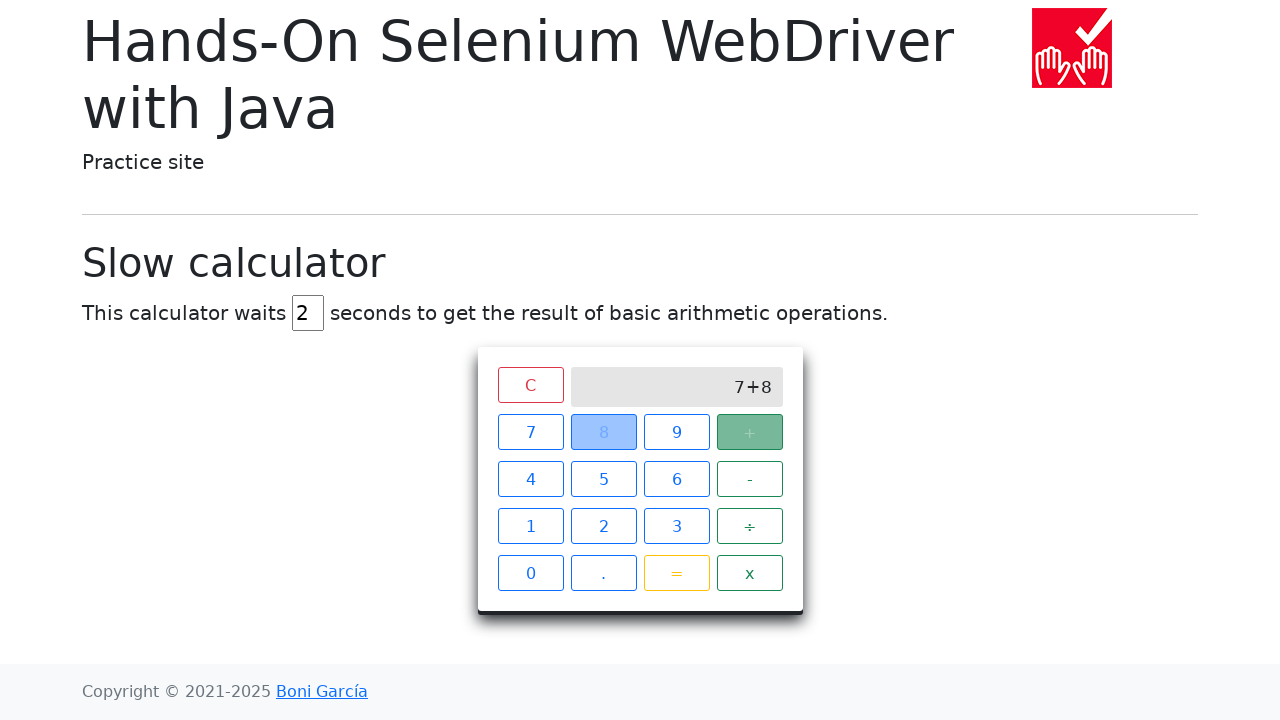

Clicked equals button to calculate 7 + 8 at (676, 573) on xpath=//span[text()='=']
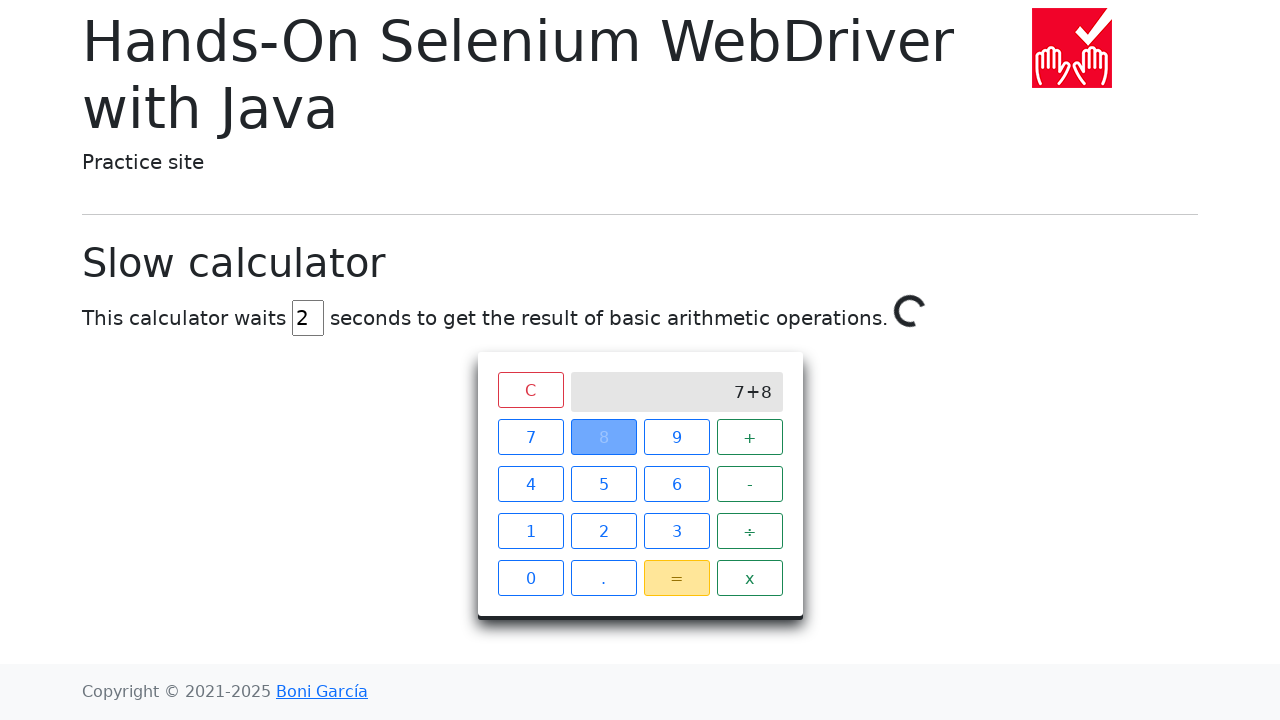

Waited 2.5 seconds for calculation result
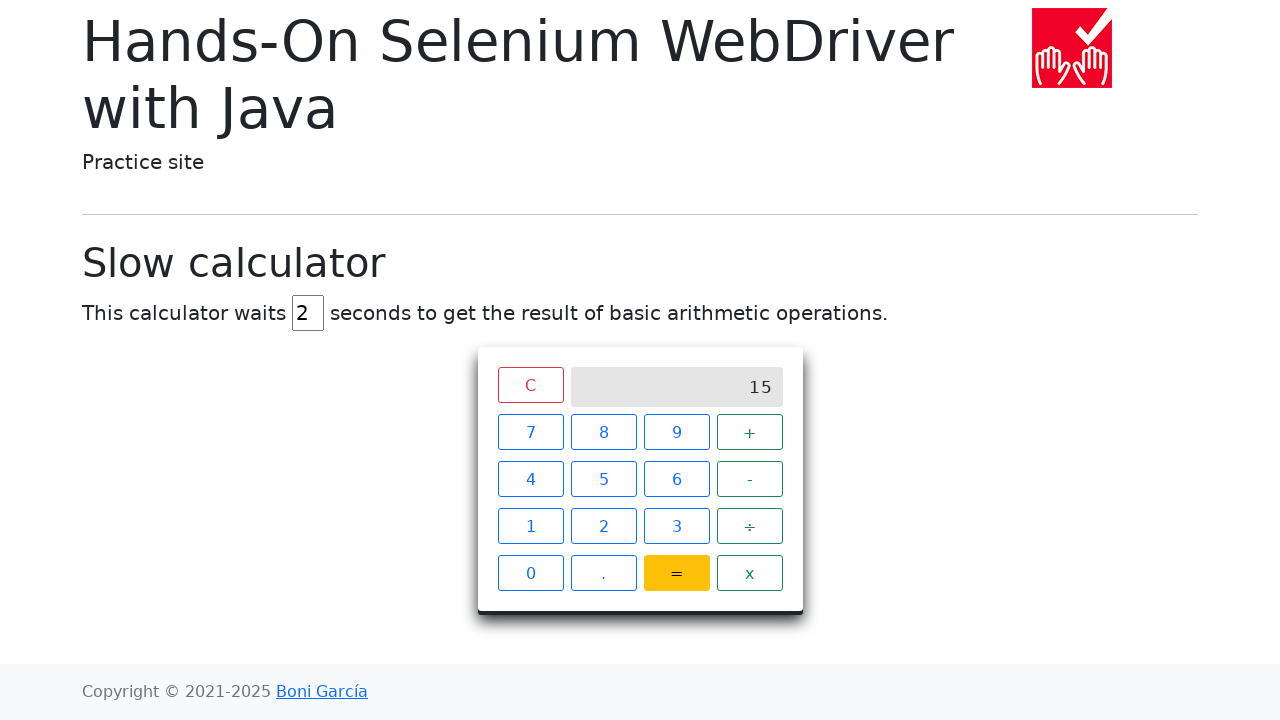

Verified result is displayed on calculator screen
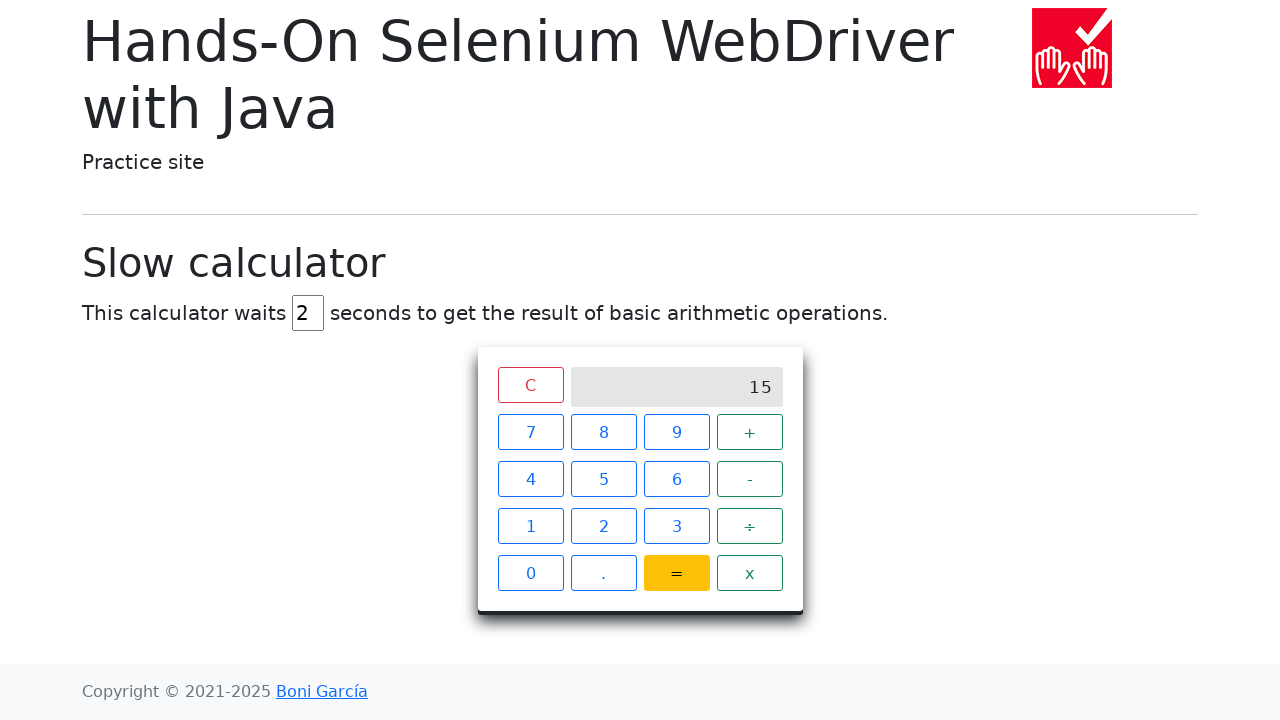

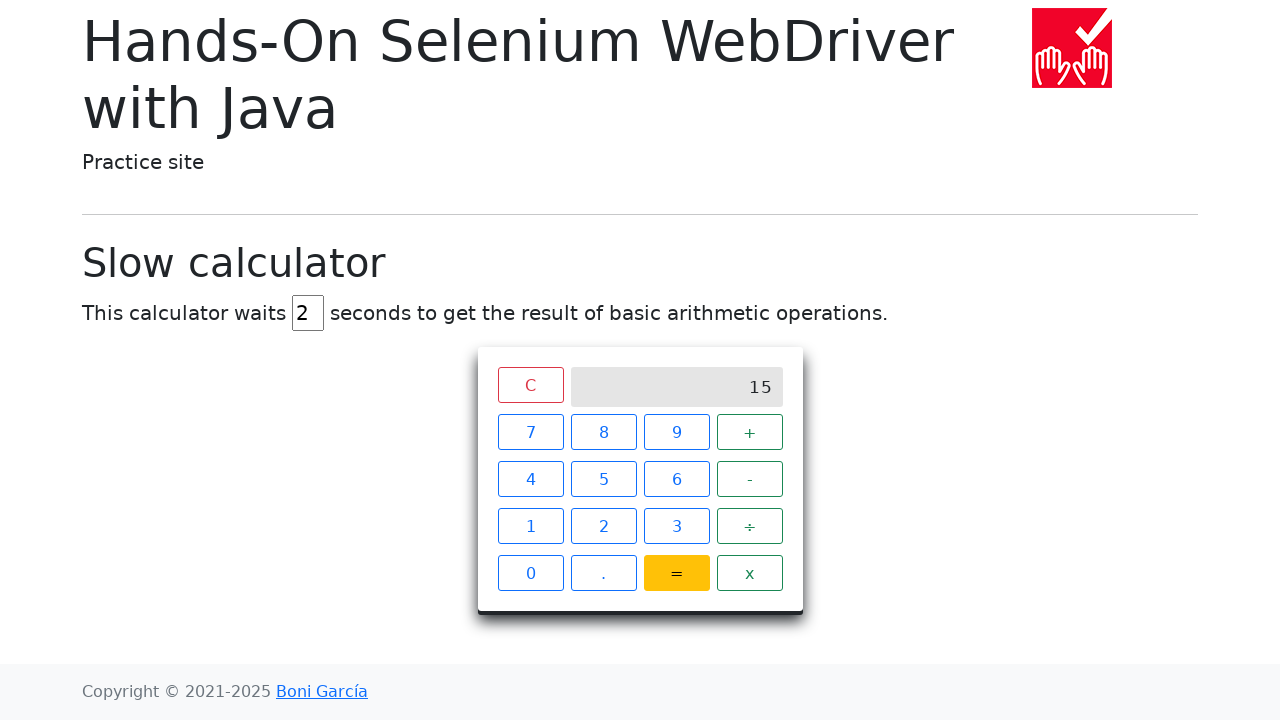